Adds Espresso to the shopping cart and verifies the cart button displays "cart (1)" indicating one item

Starting URL: https://seleniumbase.io/coffee/

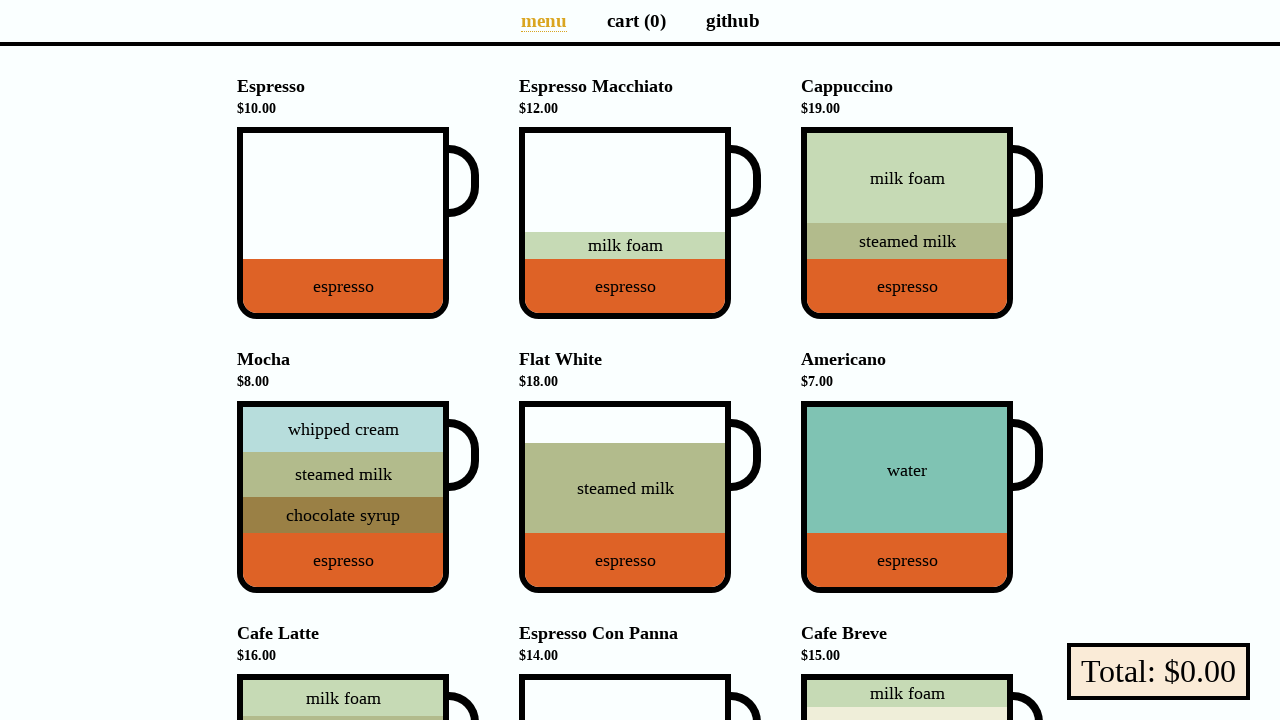

Clicked on Espresso button to add to cart at (343, 223) on [data-test='Espresso']
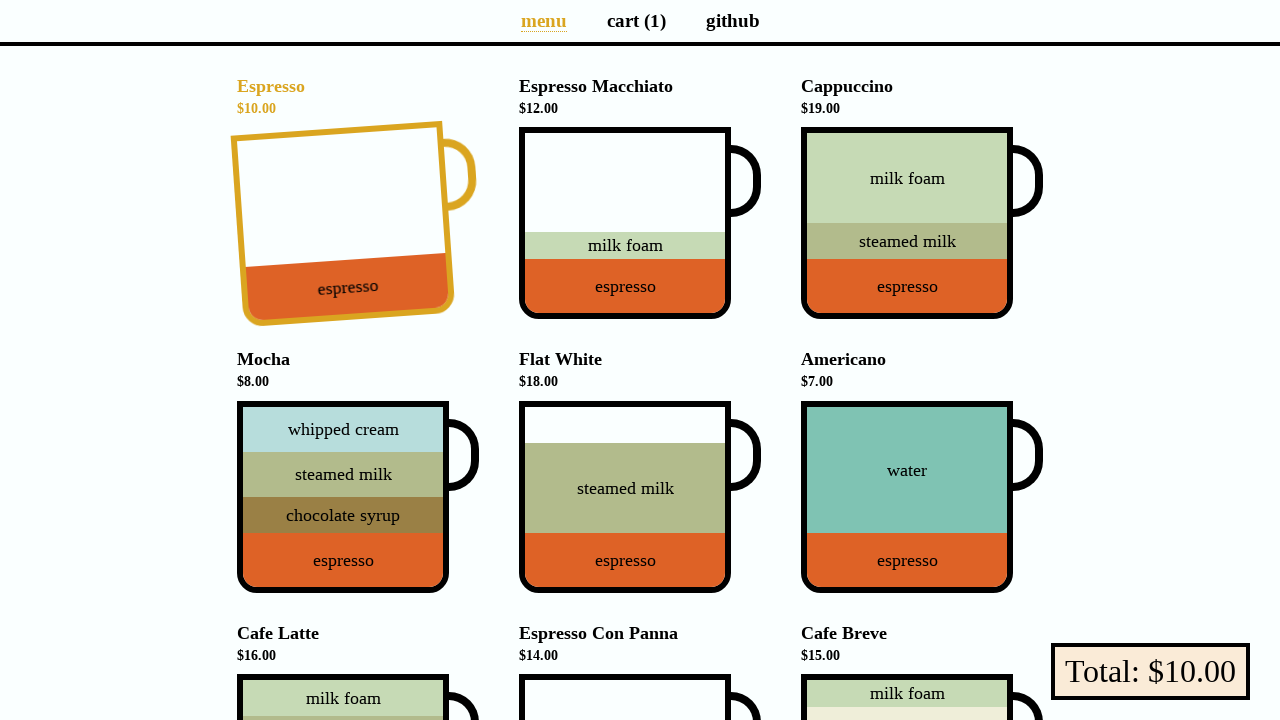

Cart button became visible after adding Espresso
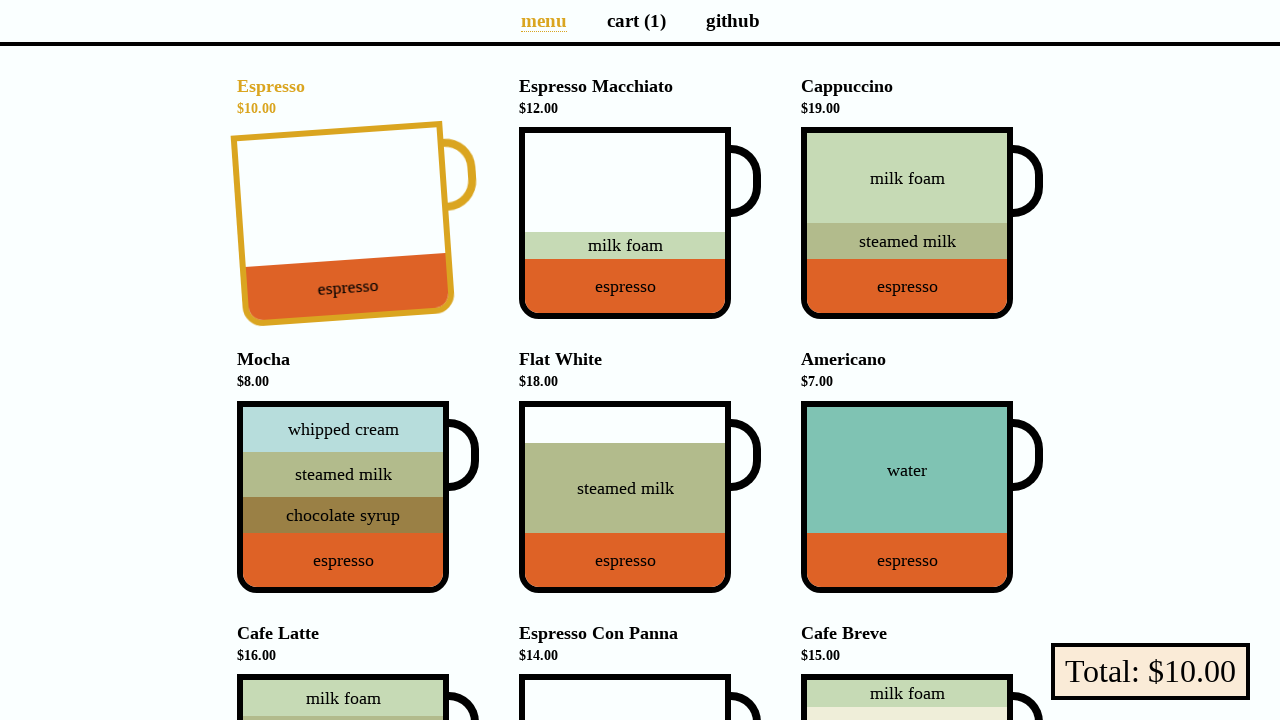

Located the cart button element
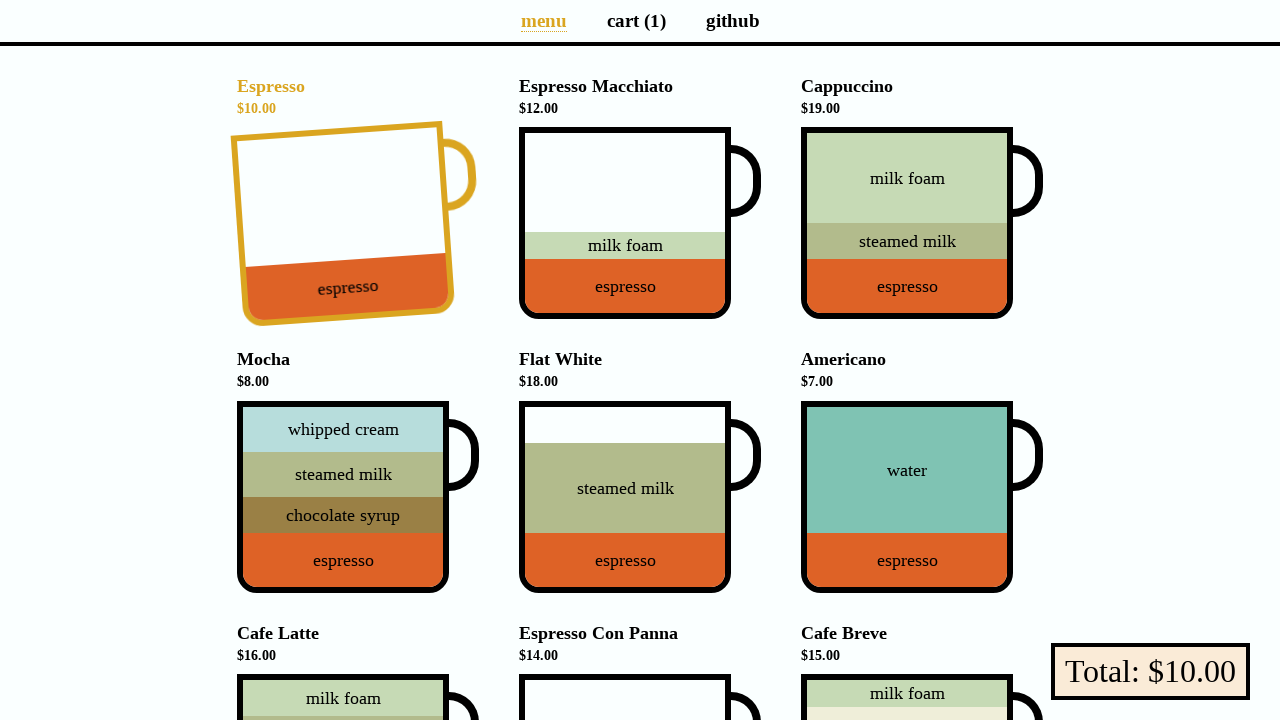

Verified cart button displays 'cart (1)' indicating one item in cart
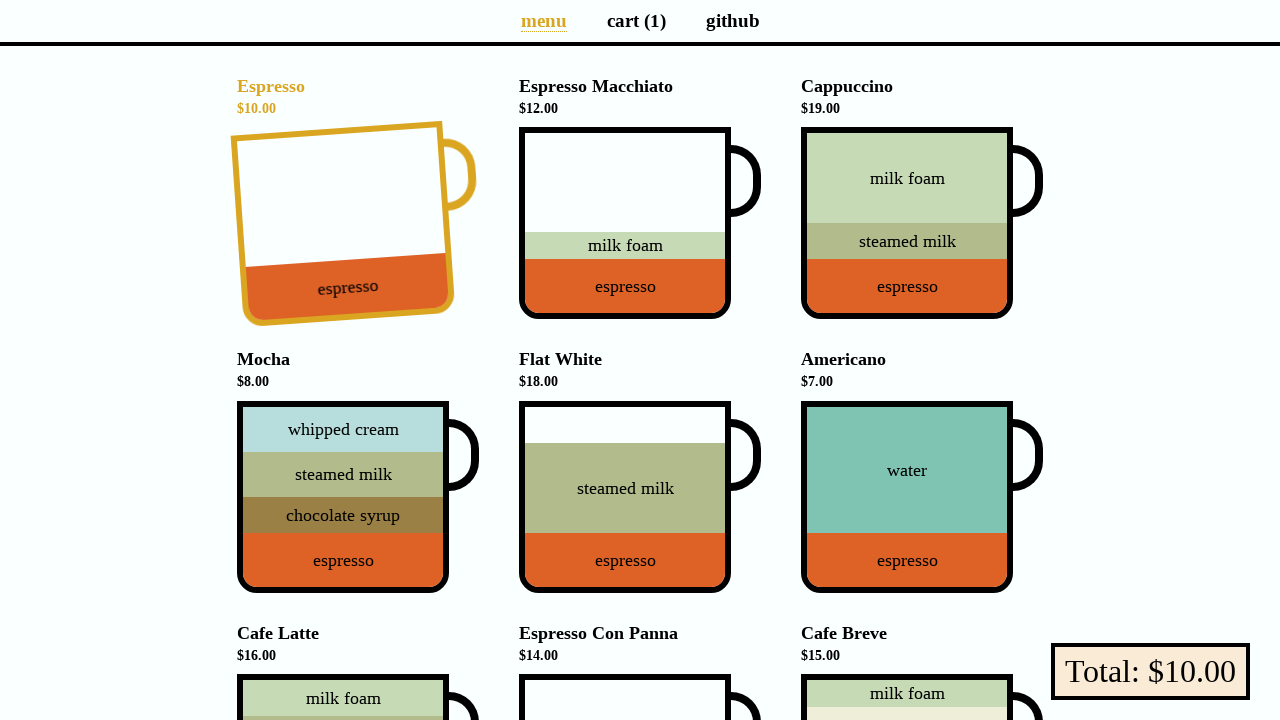

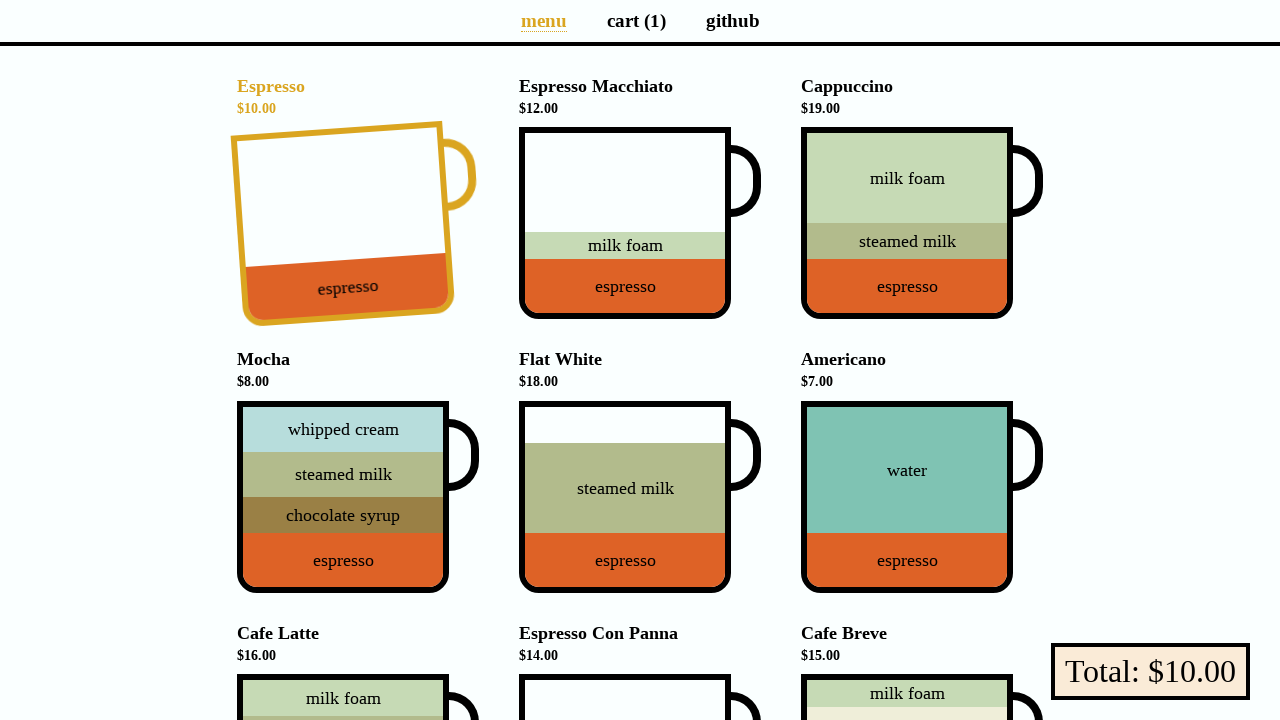